Navigates to Harley-Davidson motorcycle website and waits for page to load

Starting URL: https://www.harley-davidson.com/

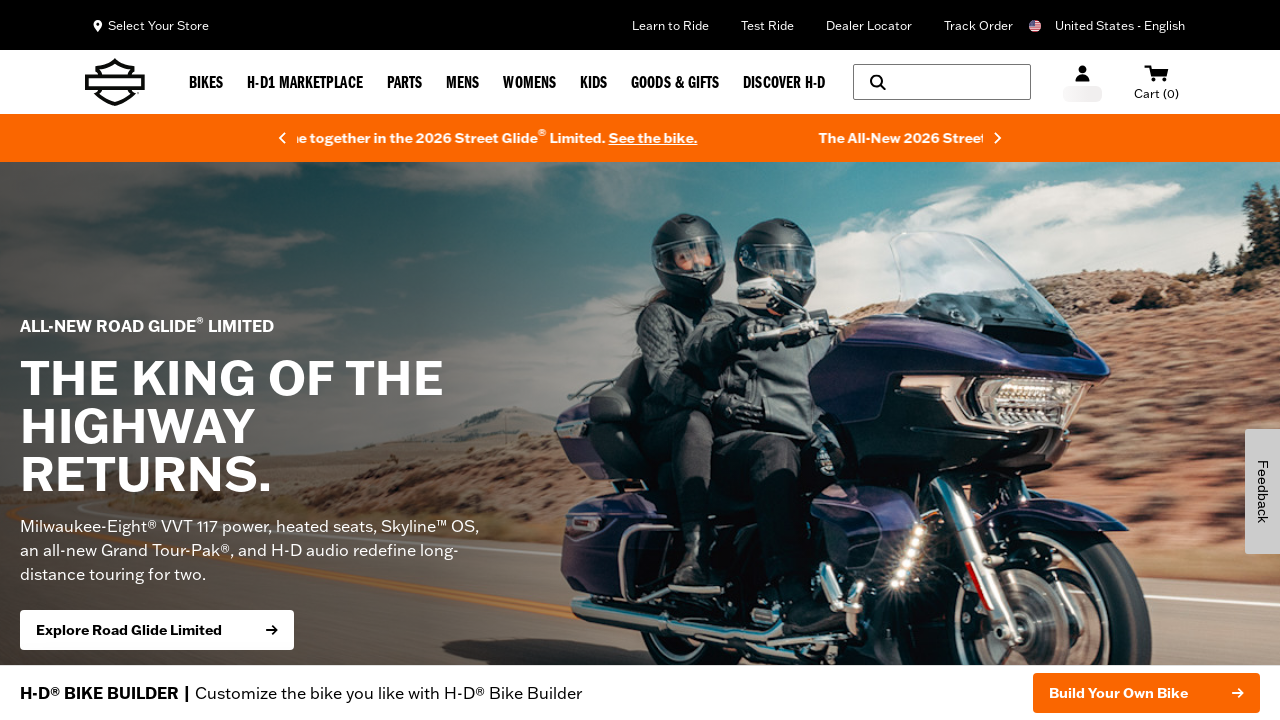

Navigated to Harley-Davidson website and waited for DOM to load
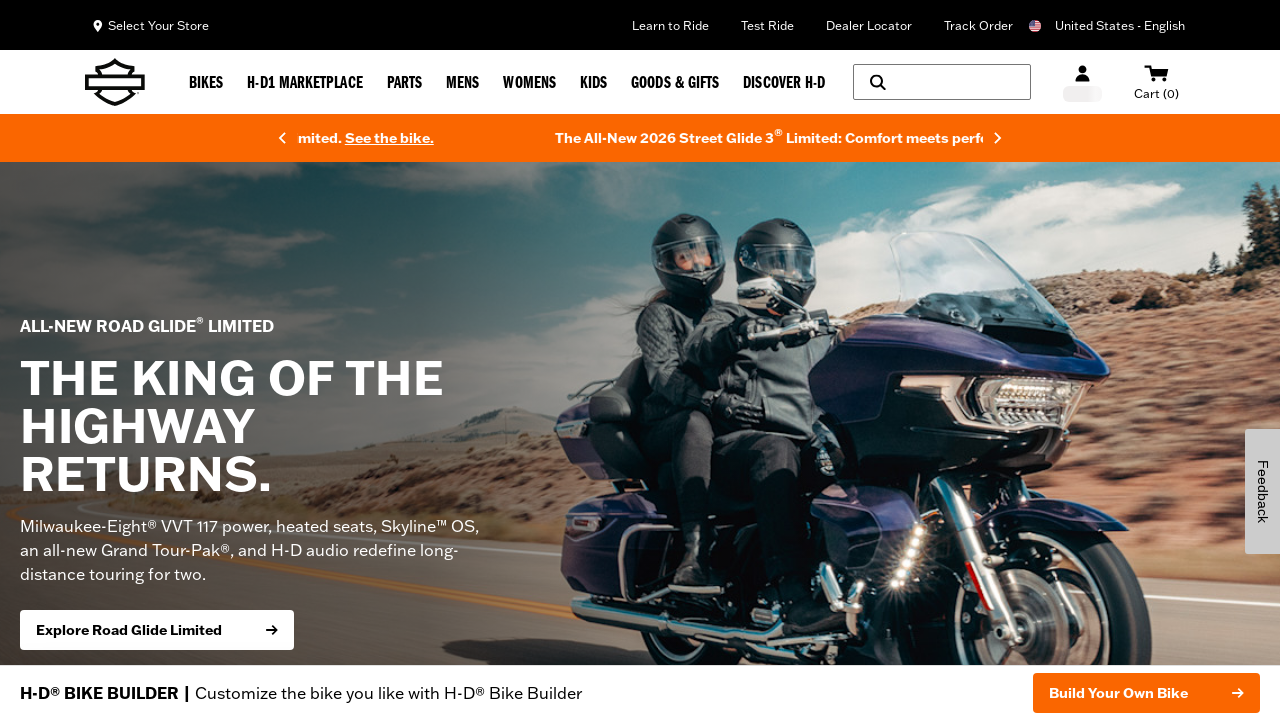

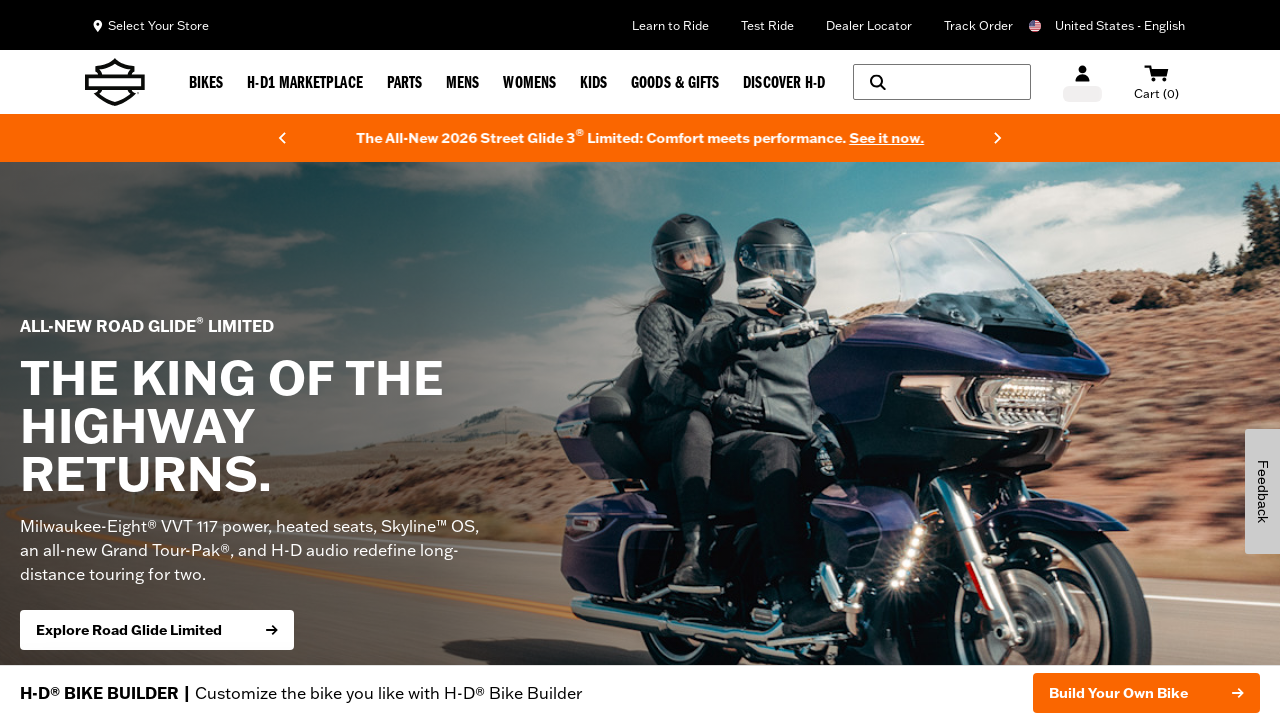